Tests keyboard shortcuts on a text comparison tool by entering text, selecting all with Ctrl+A, copying with Ctrl+C, tabbing to next field, and pasting with Ctrl+V

Starting URL: https://text-compare.com/

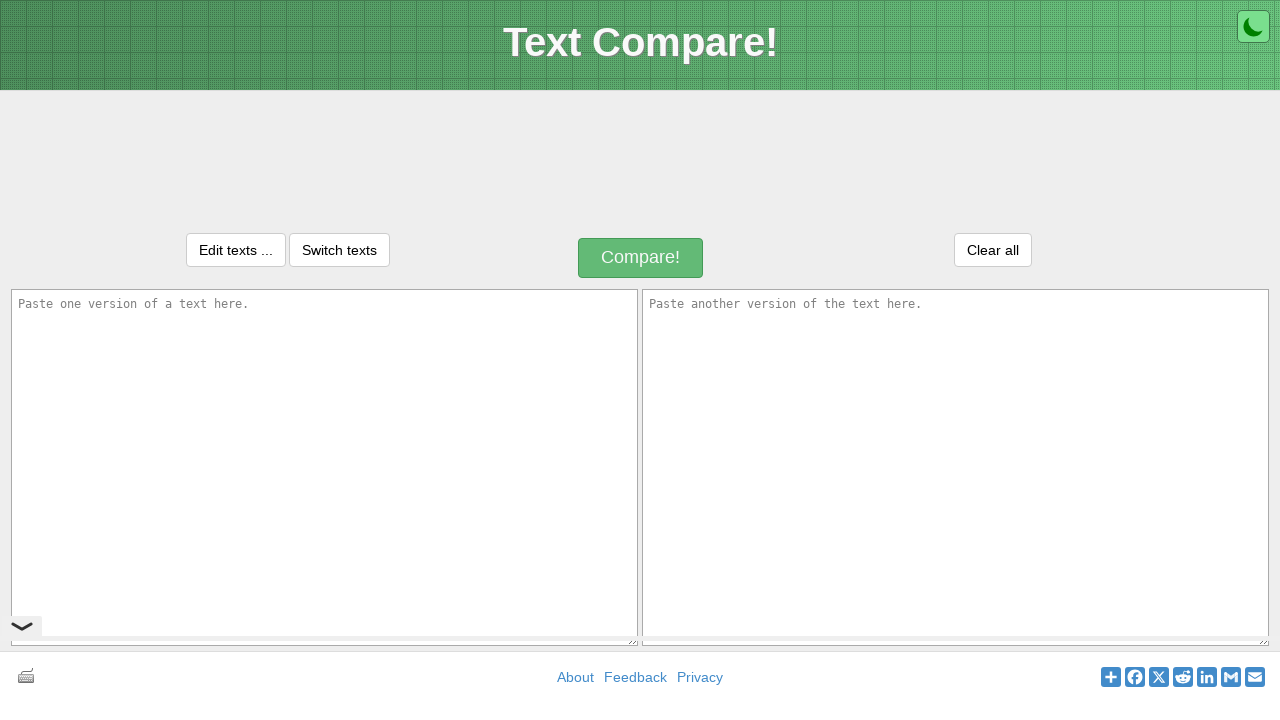

Entered text 'Agile labs Pvt Ltd Banglore' in first input field on #inputText1
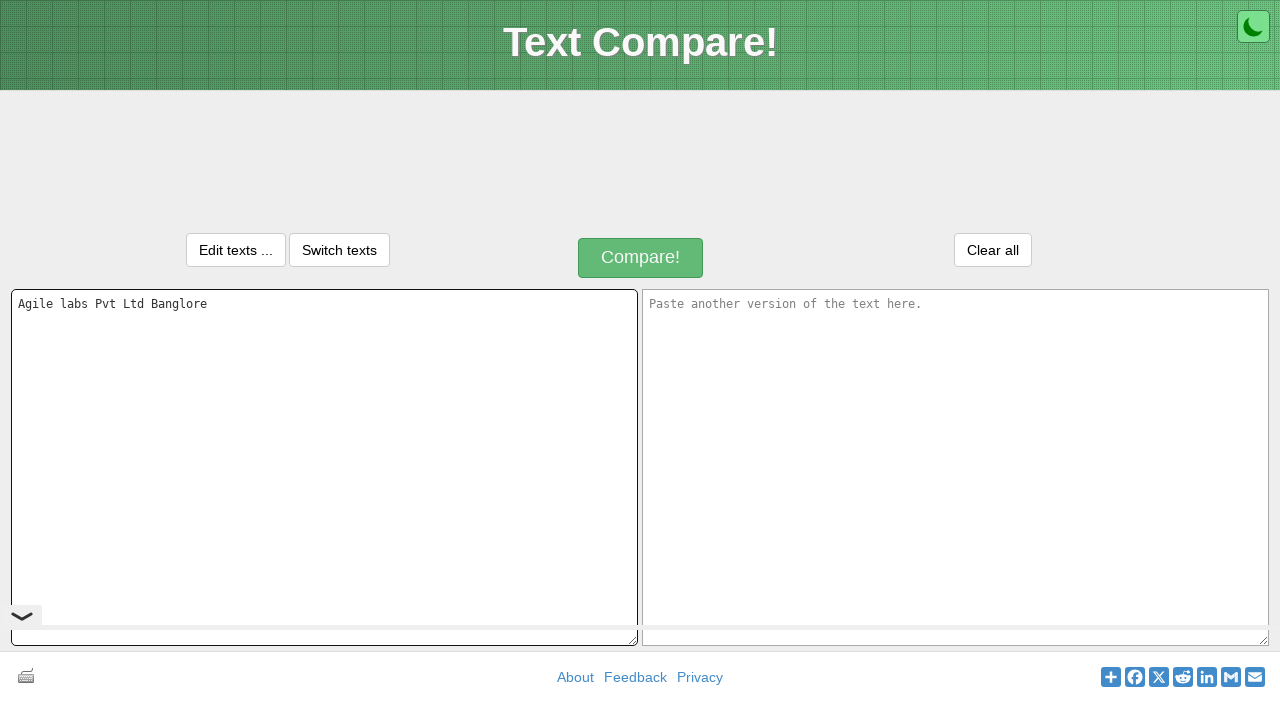

Pressed Control key down
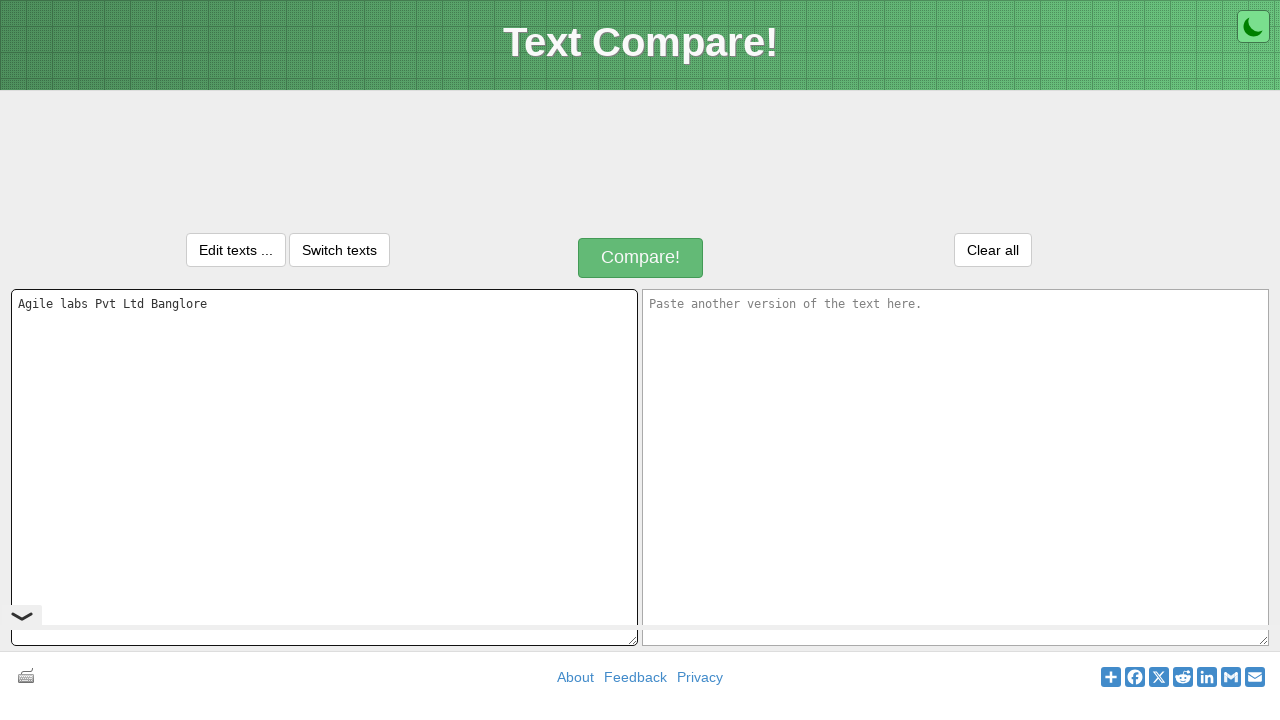

Pressed A key to select all text with Ctrl+A
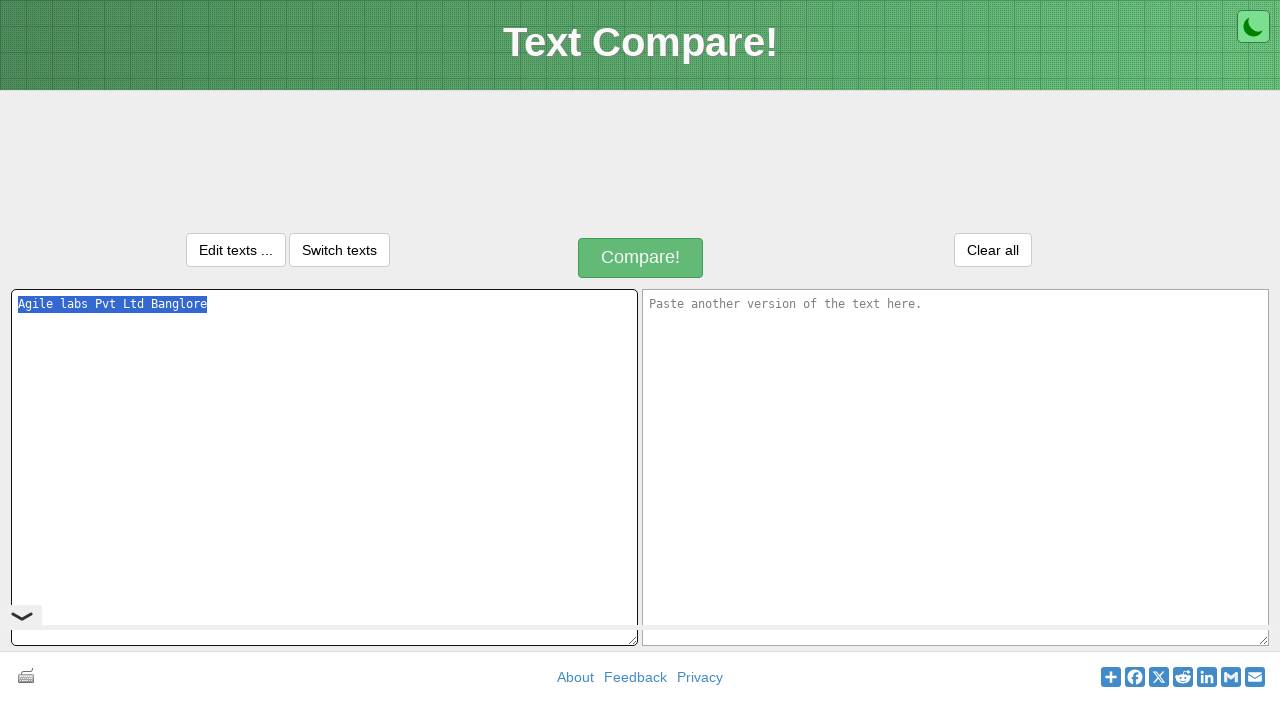

Released Control key
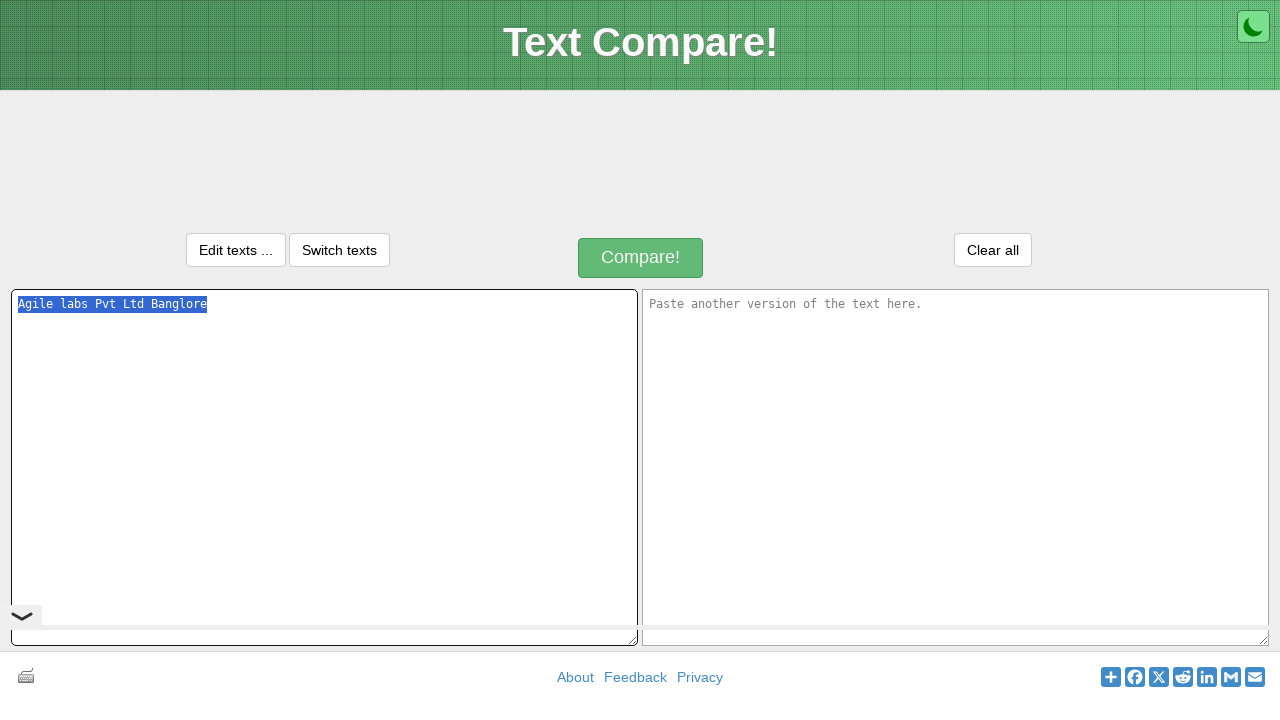

Pressed Control key down
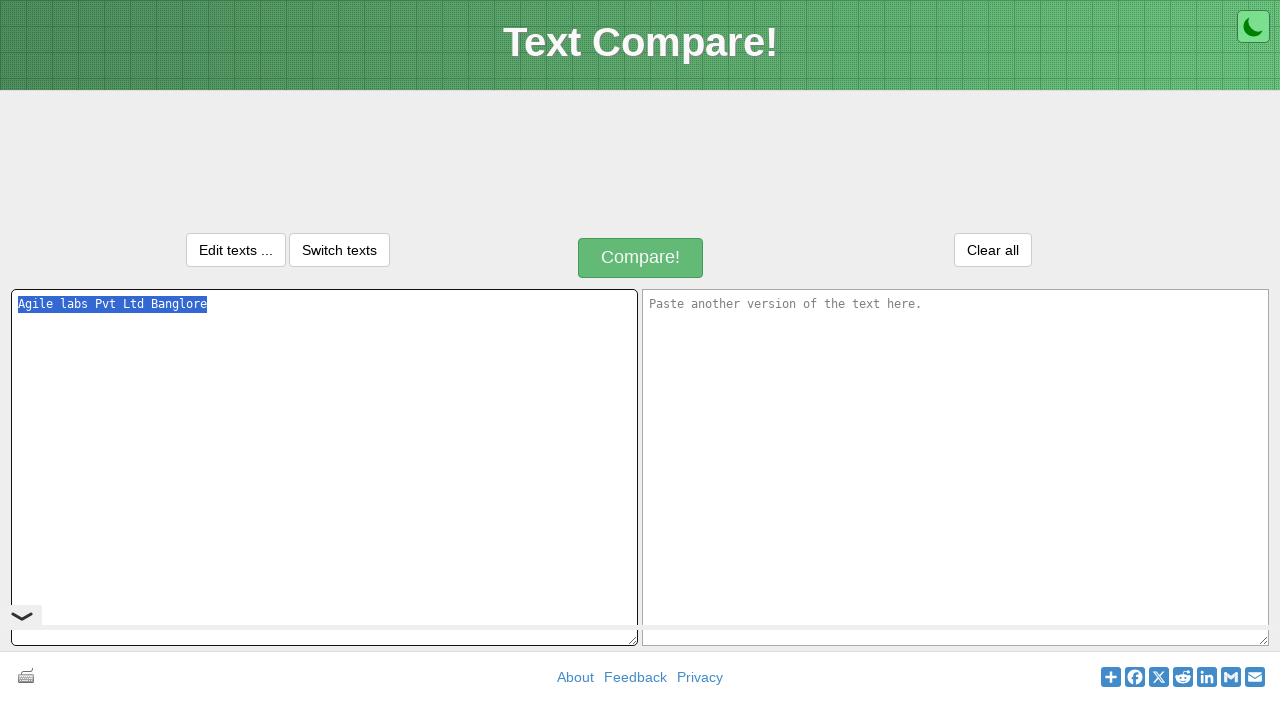

Pressed C key to copy text with Ctrl+C
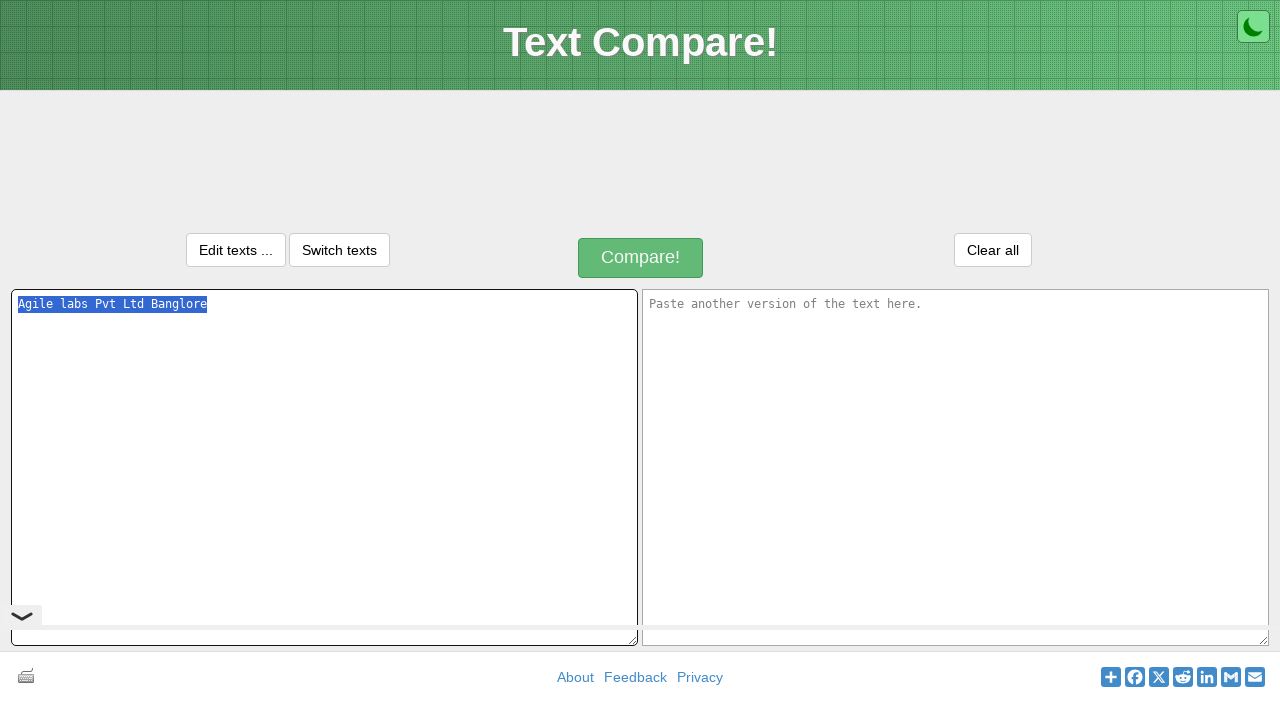

Released Control key
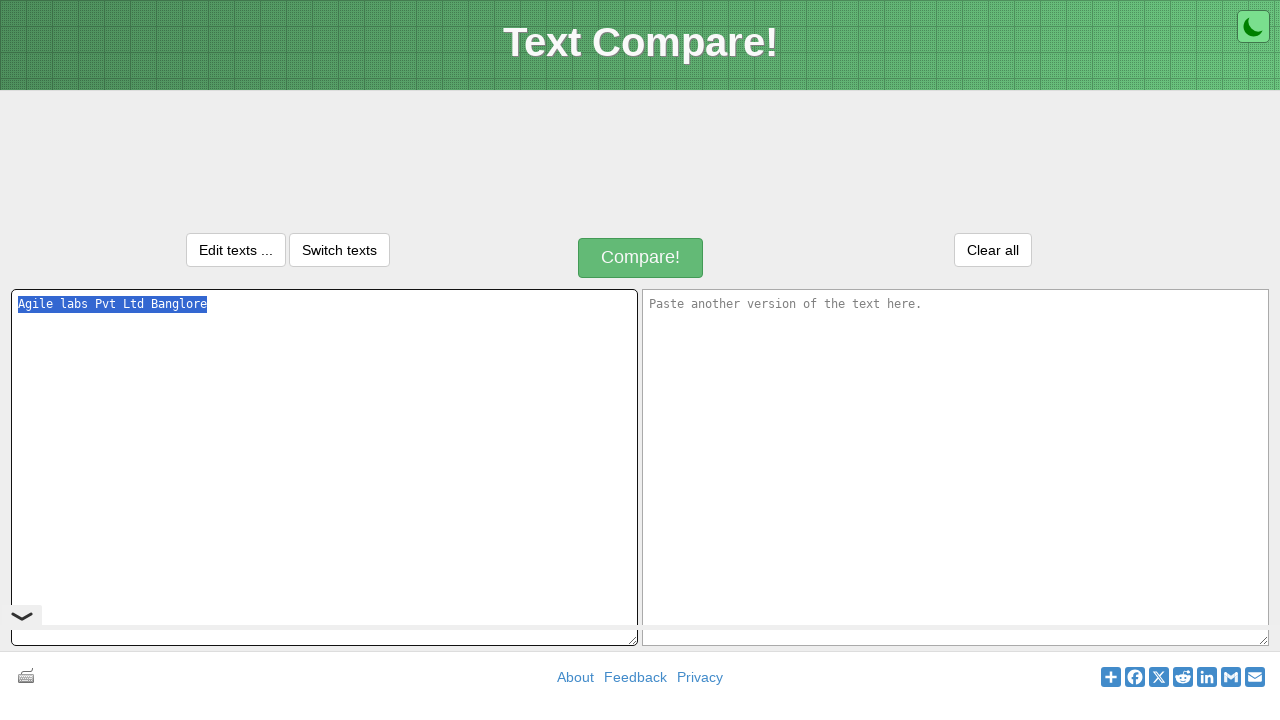

Pressed Tab key to move to next input field
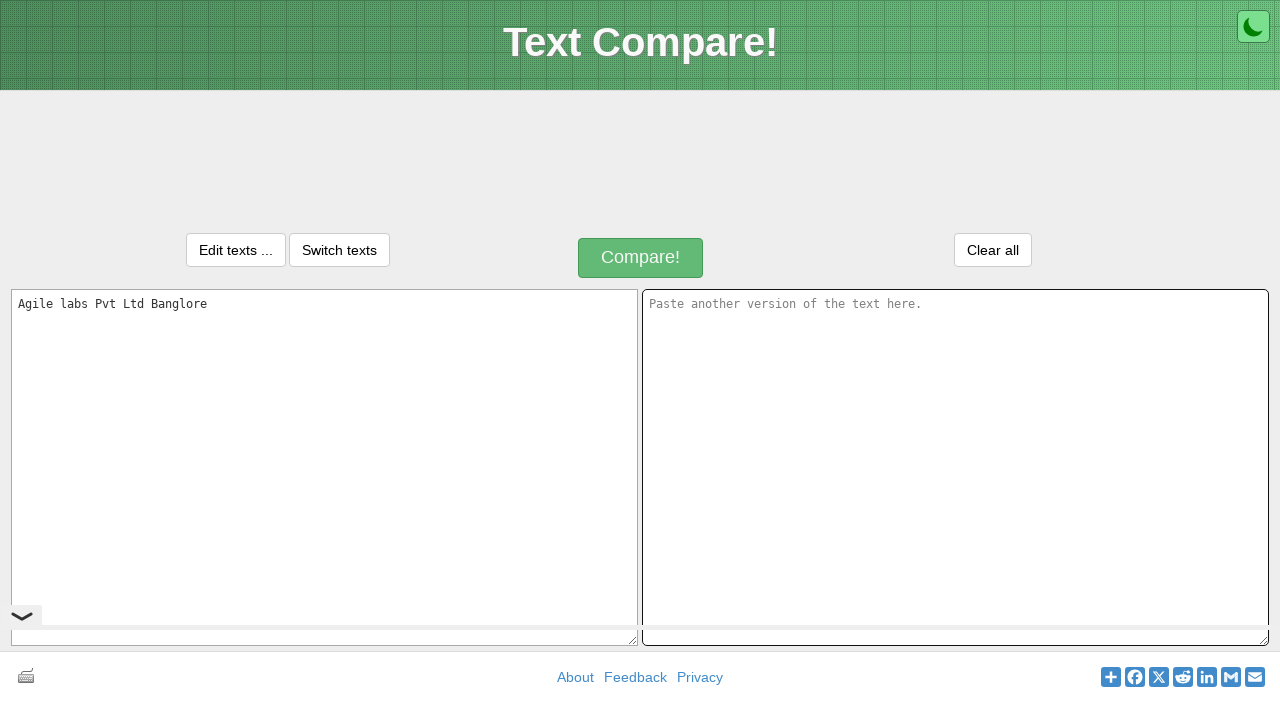

Pressed Control key down
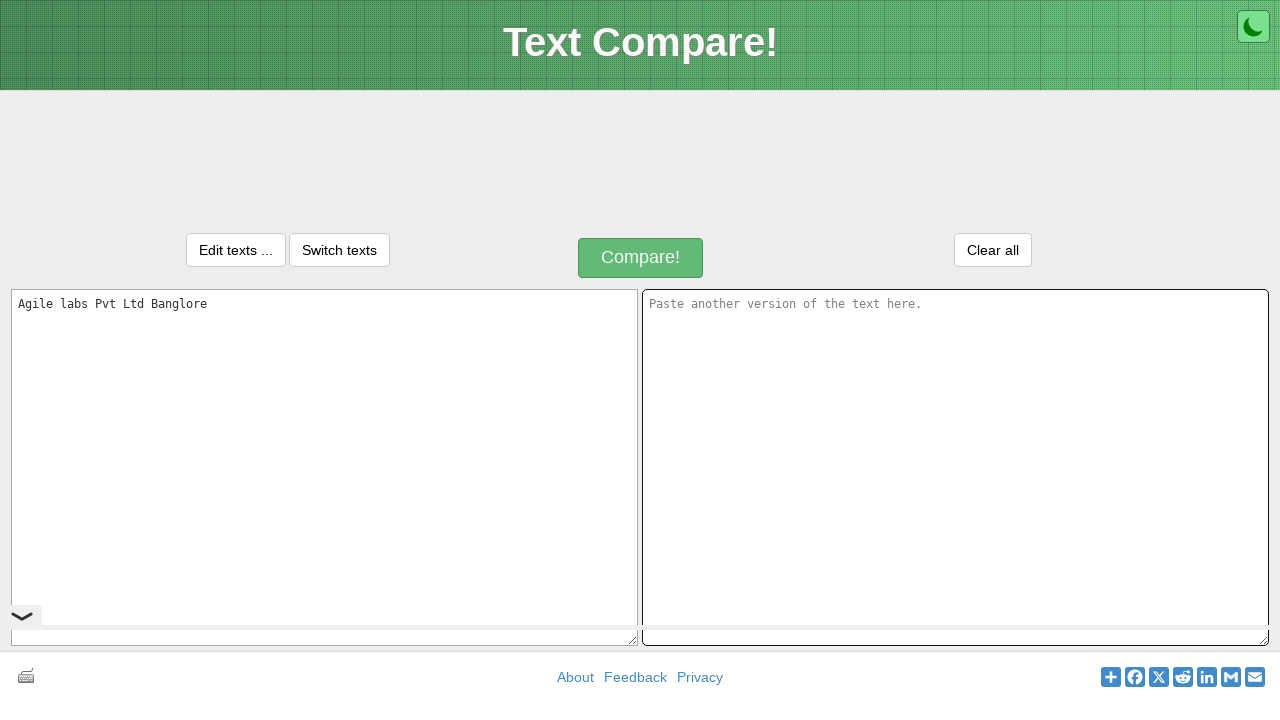

Pressed V key to paste text with Ctrl+V
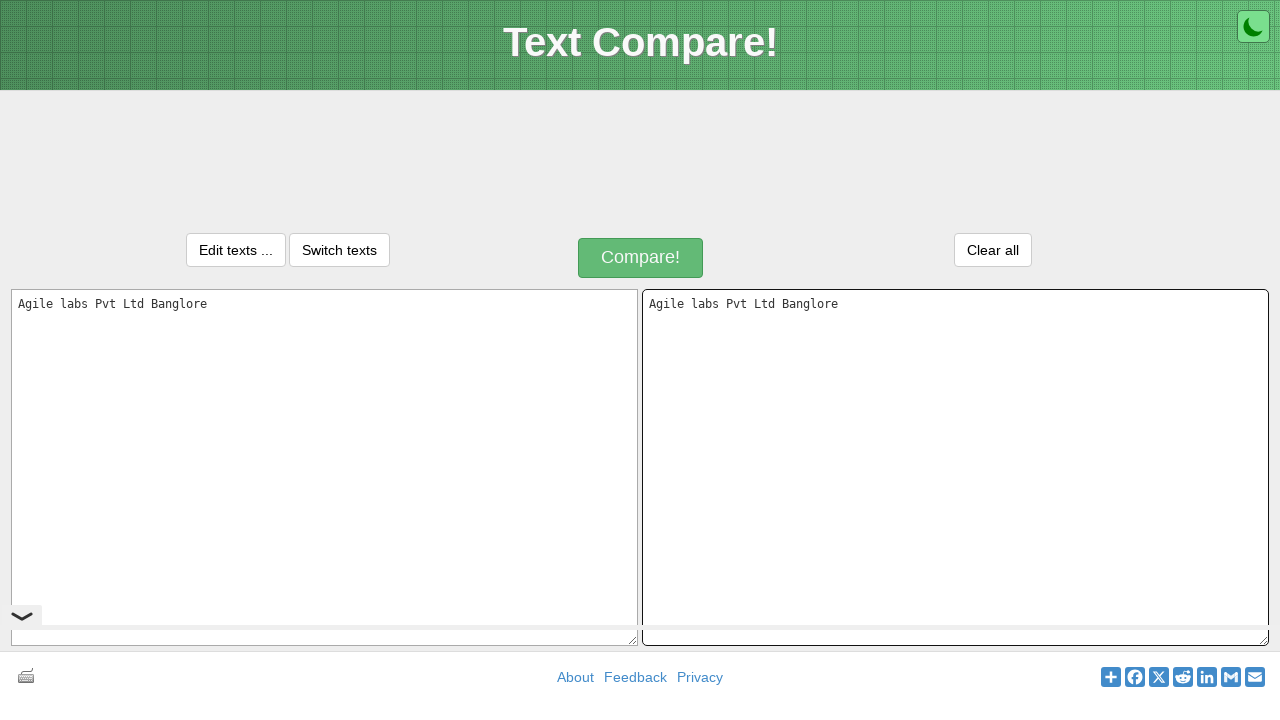

Released Control key
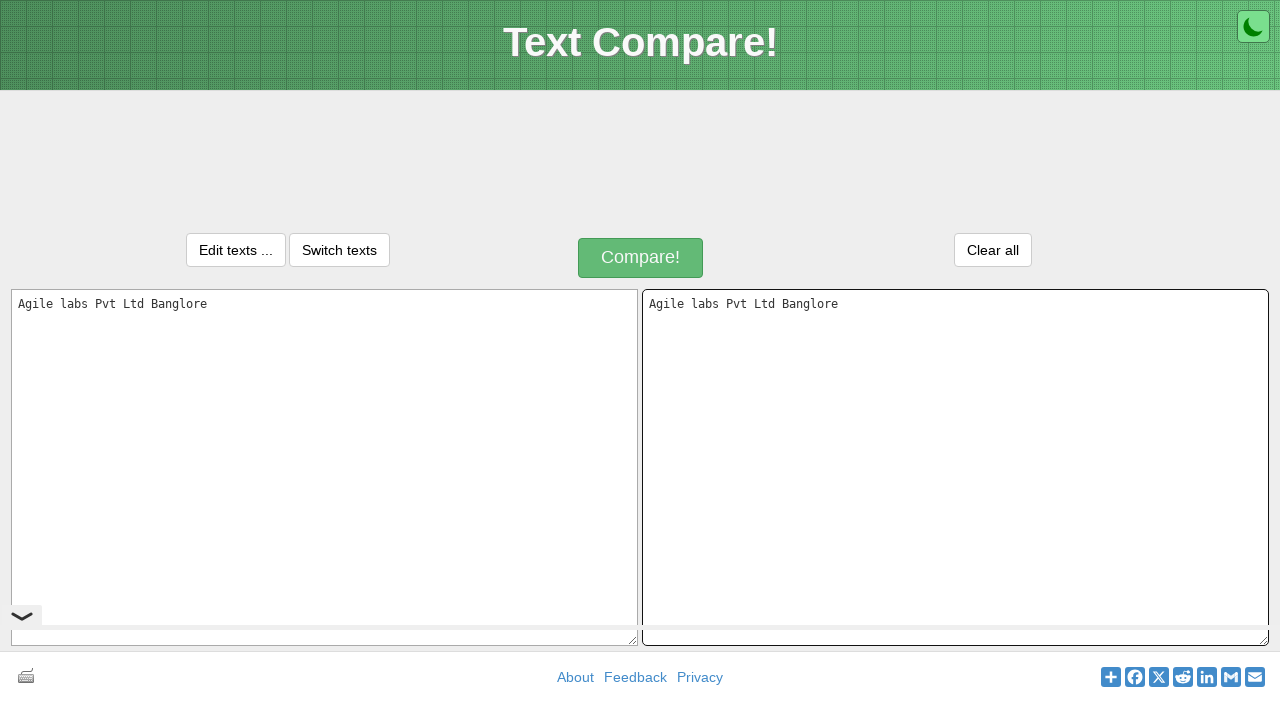

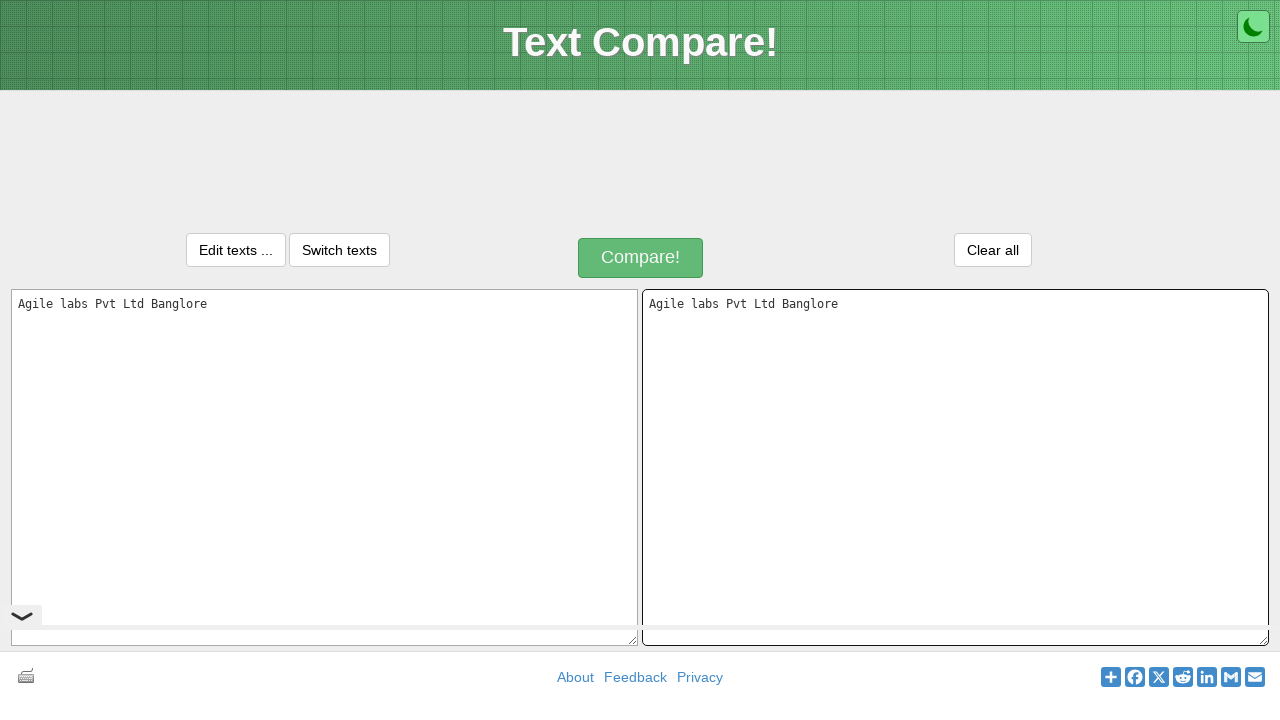